Tests scrolling functionality and validates that the sum of values in a table matches the displayed total amount

Starting URL: https://rahulshettyacademy.com/AutomationPractice/

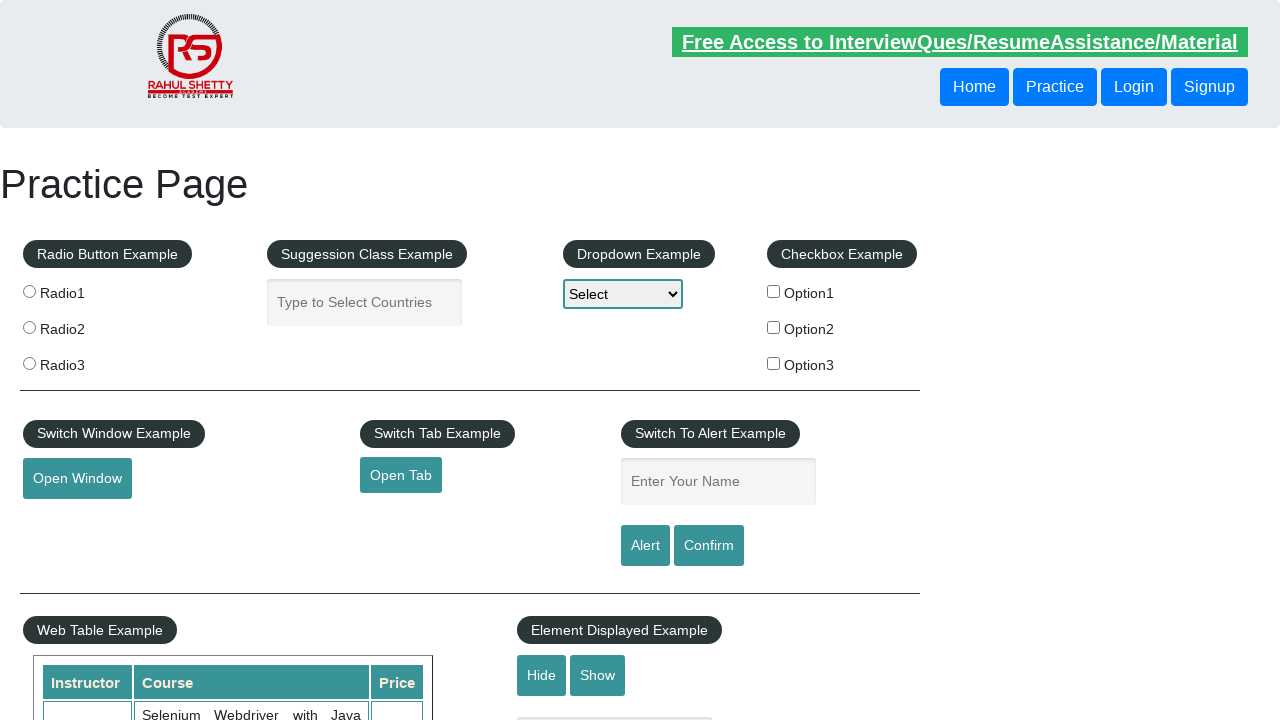

Scrolled down the page by 500px
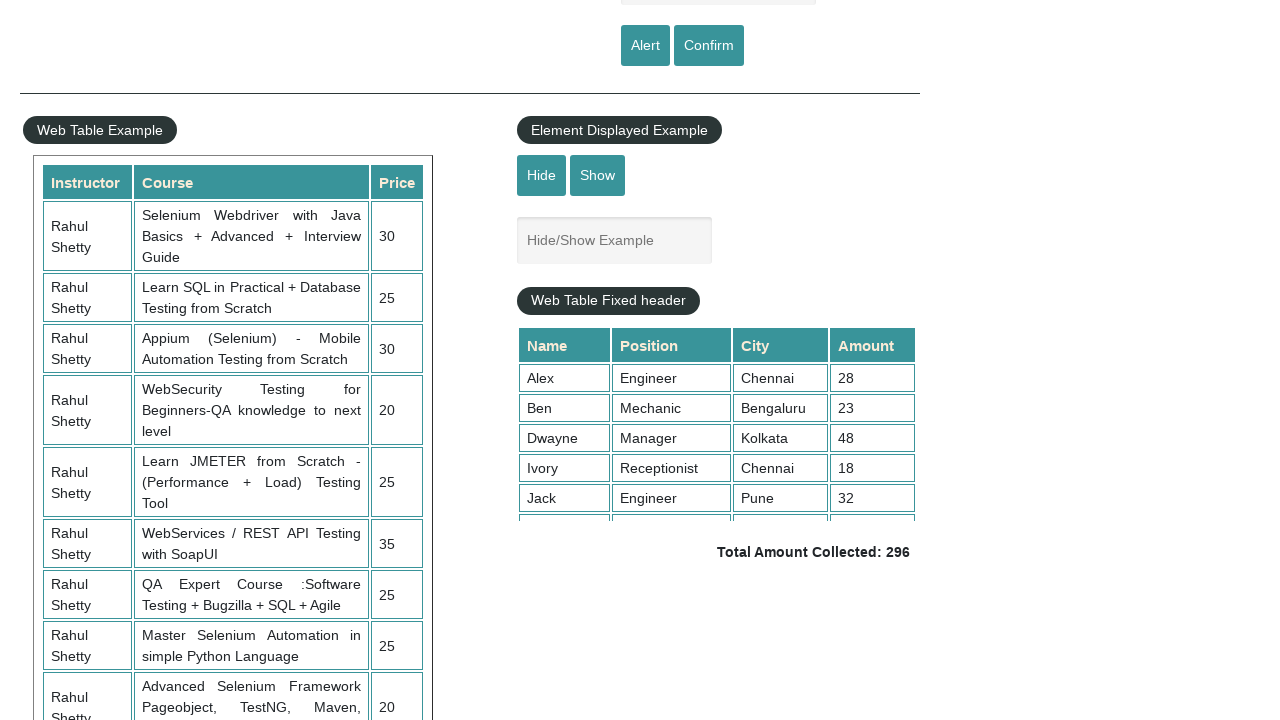

Scrolled table element to reveal all rows
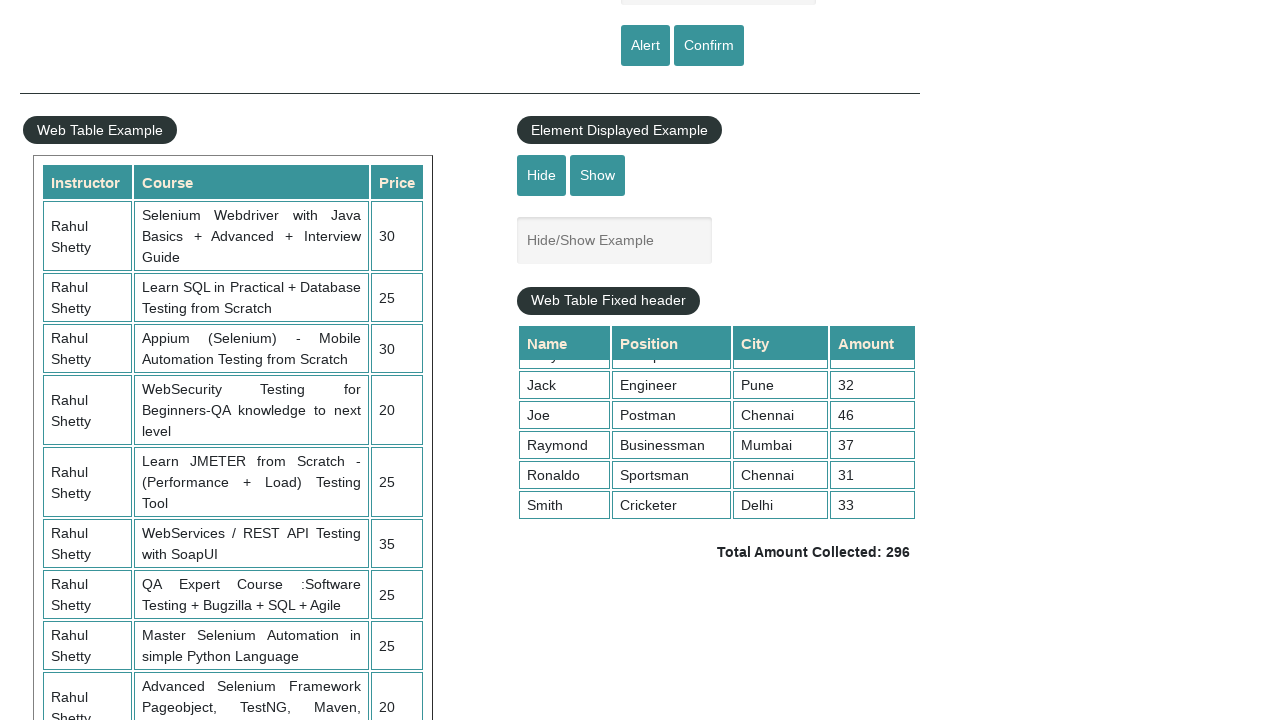

Retrieved all values from the 4th column of the table
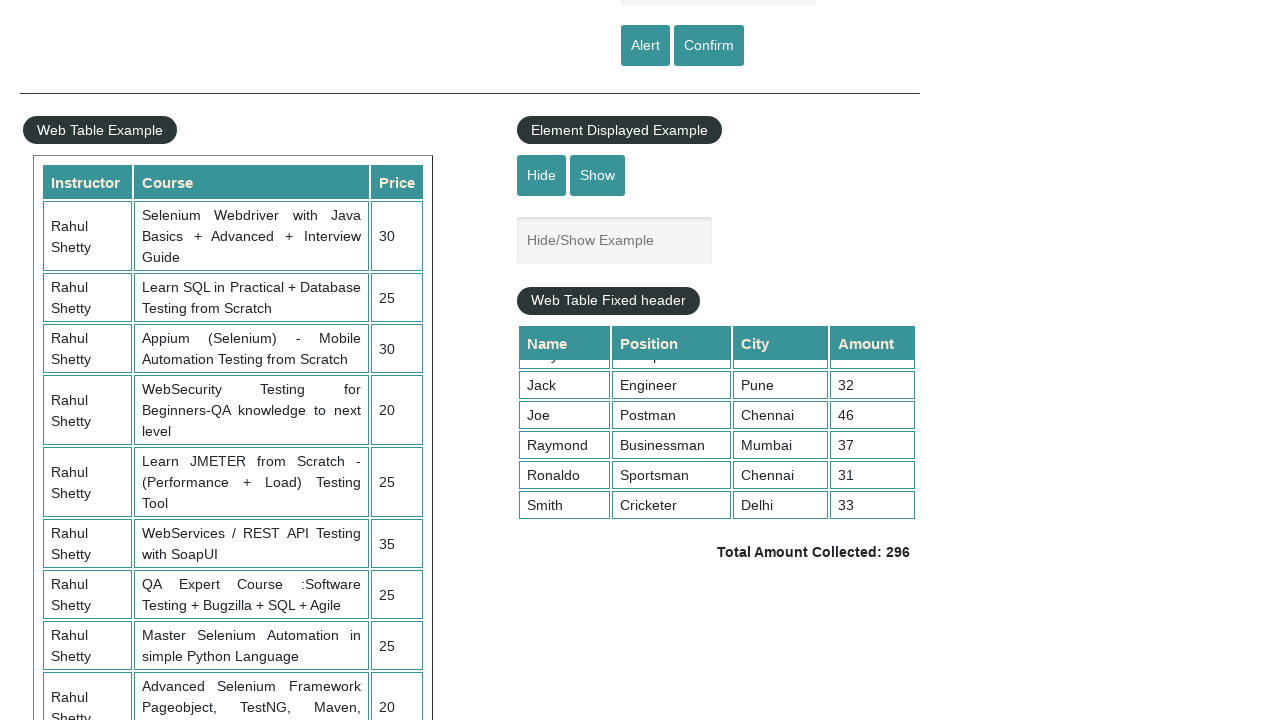

Calculated sum of table values: 296
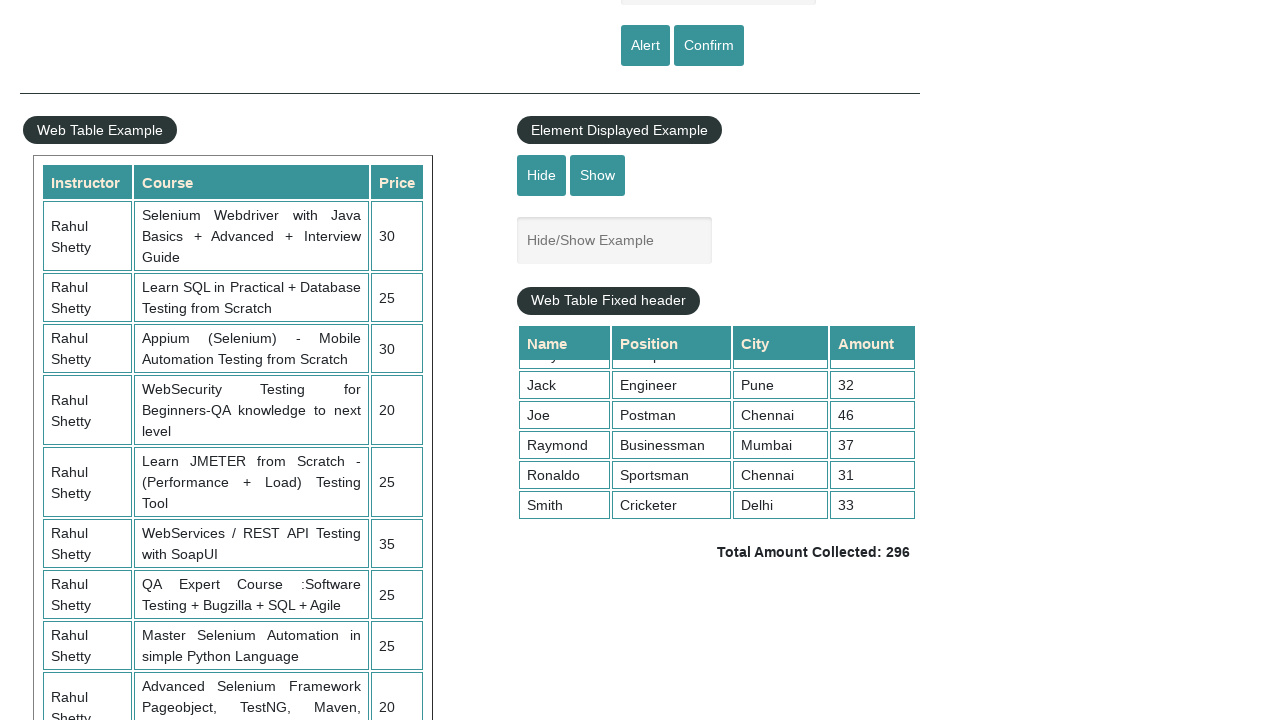

Retrieved displayed total amount text
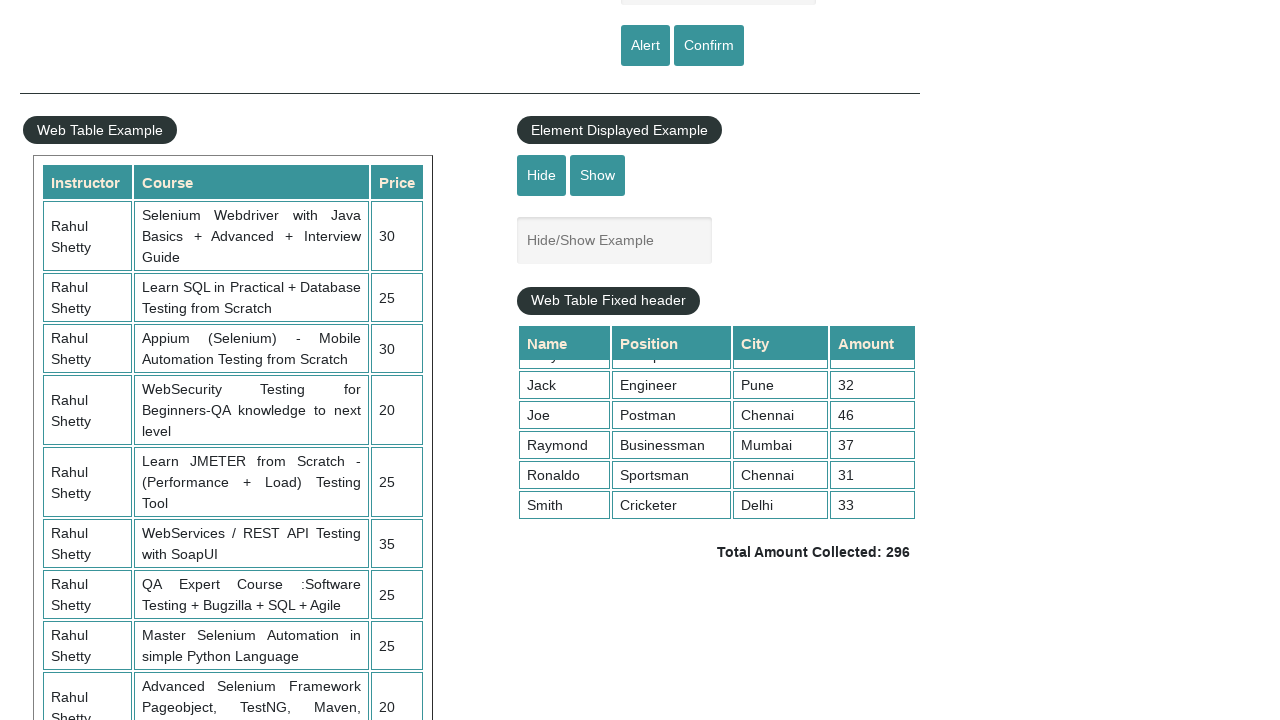

Parsed total amount value: 296
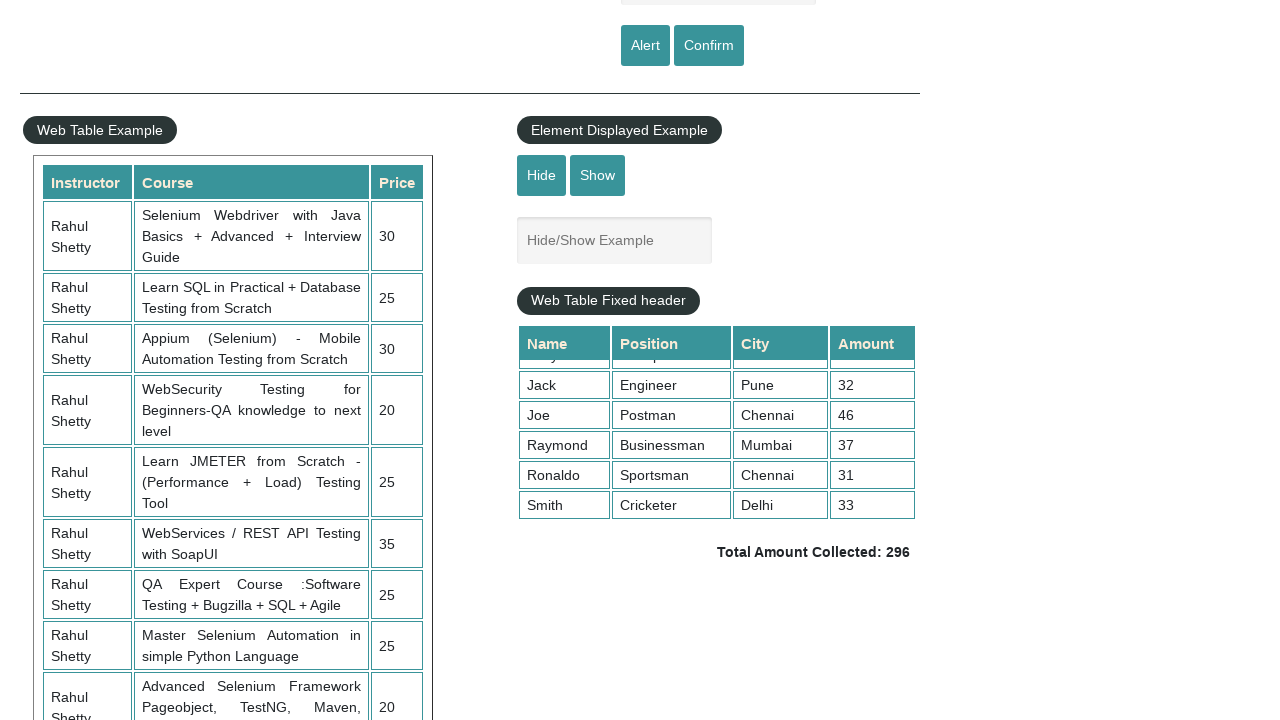

Verified sum of table values (296) matches displayed total amount (296)
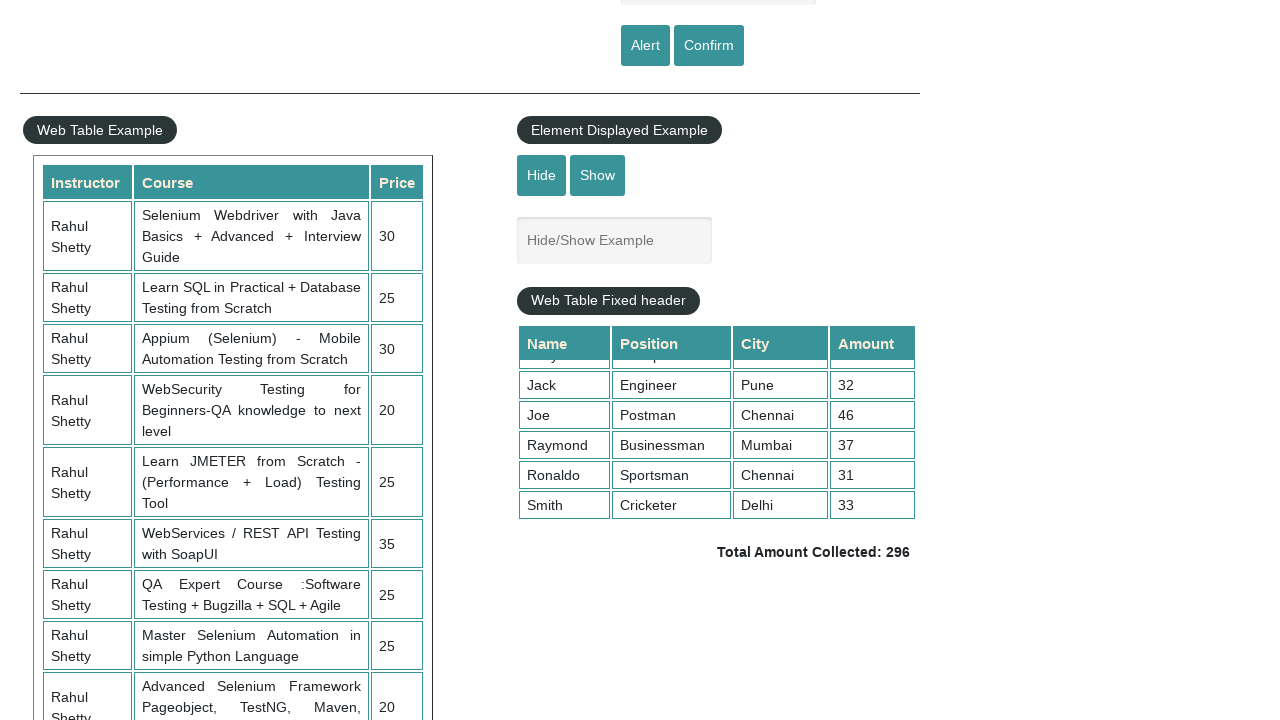

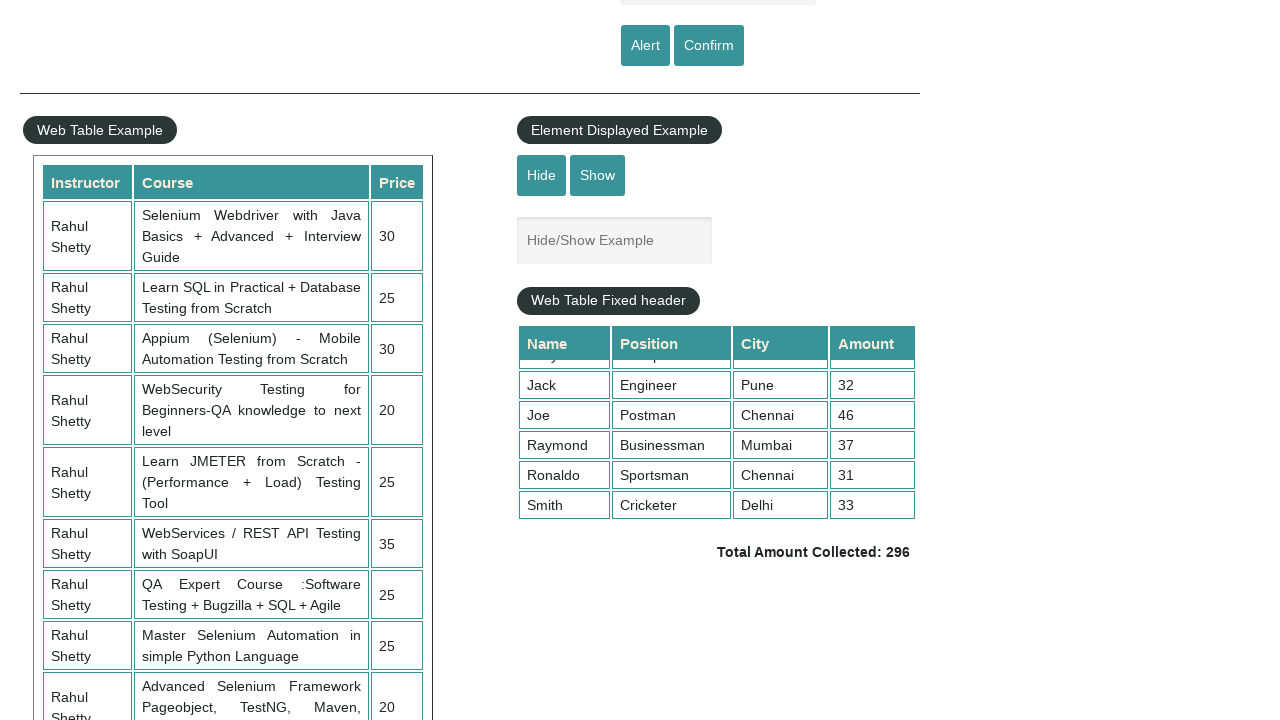